Filters products by price containing 72 and verifies the product name is "Apple - 1 Kg"

Starting URL: https://rahulshettyacademy.com/seleniumPractise/#/

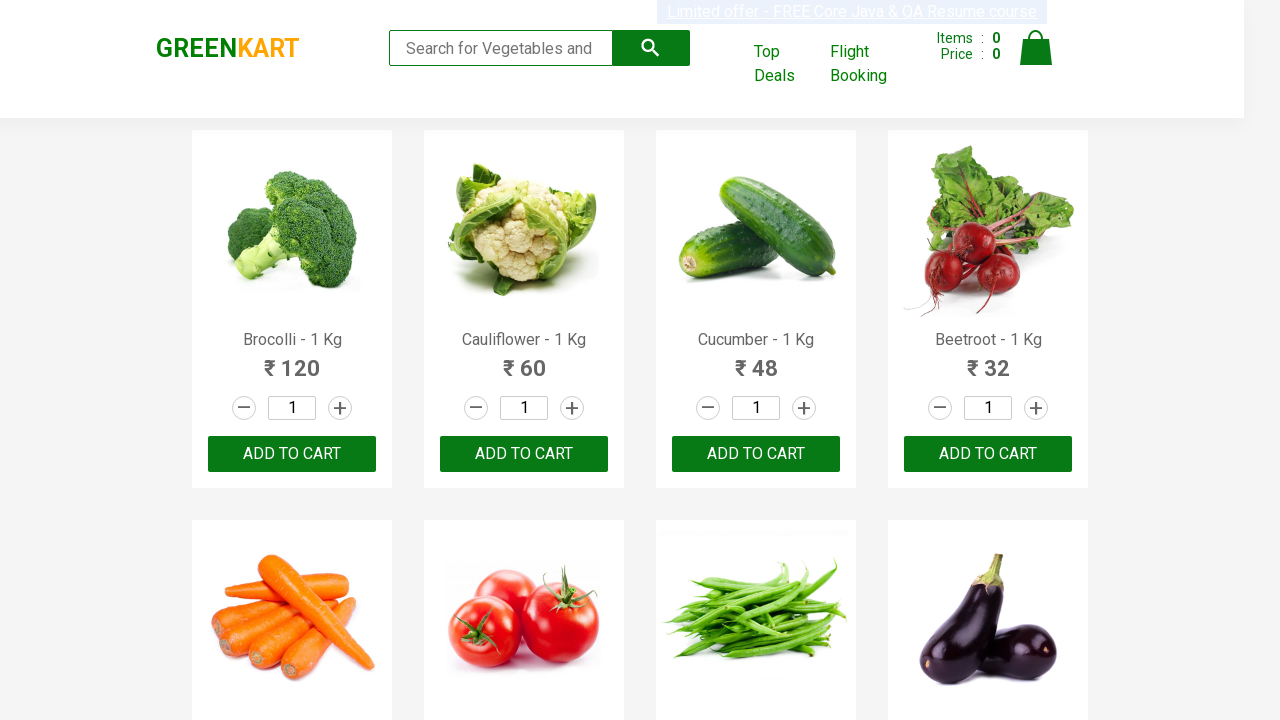

Waited for products to load on the page
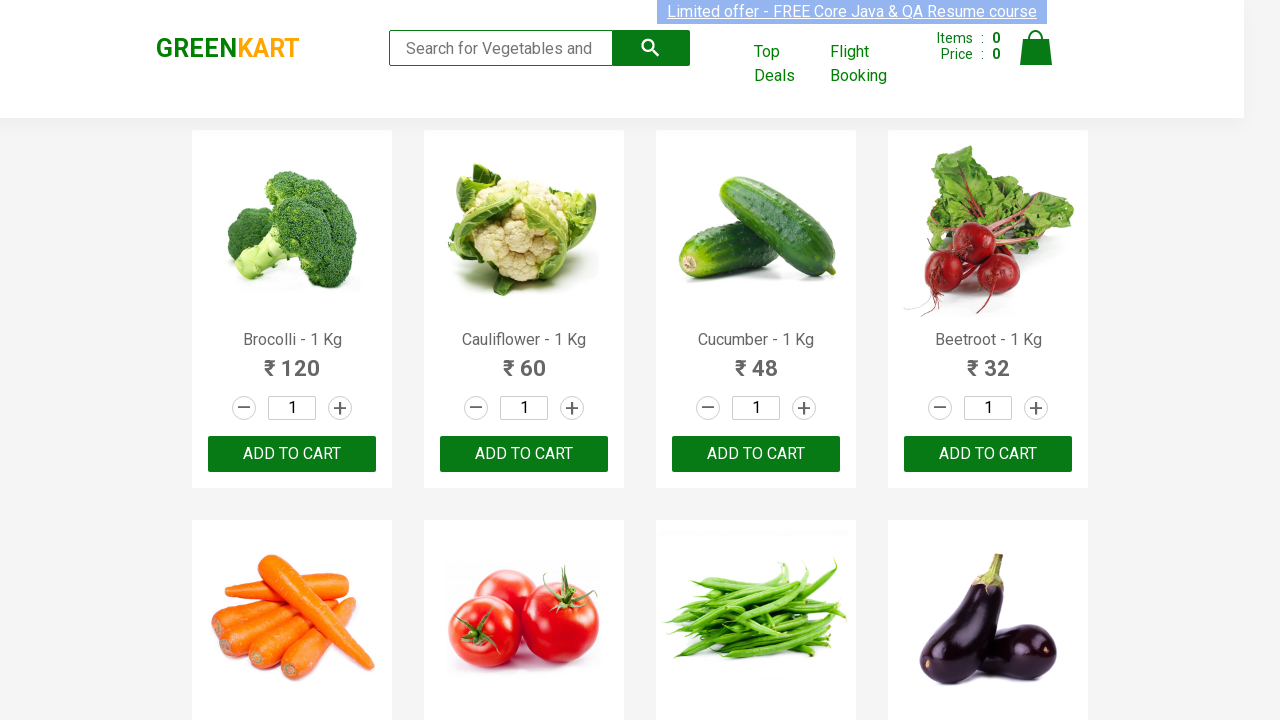

Located Apple - 1 Kg product element
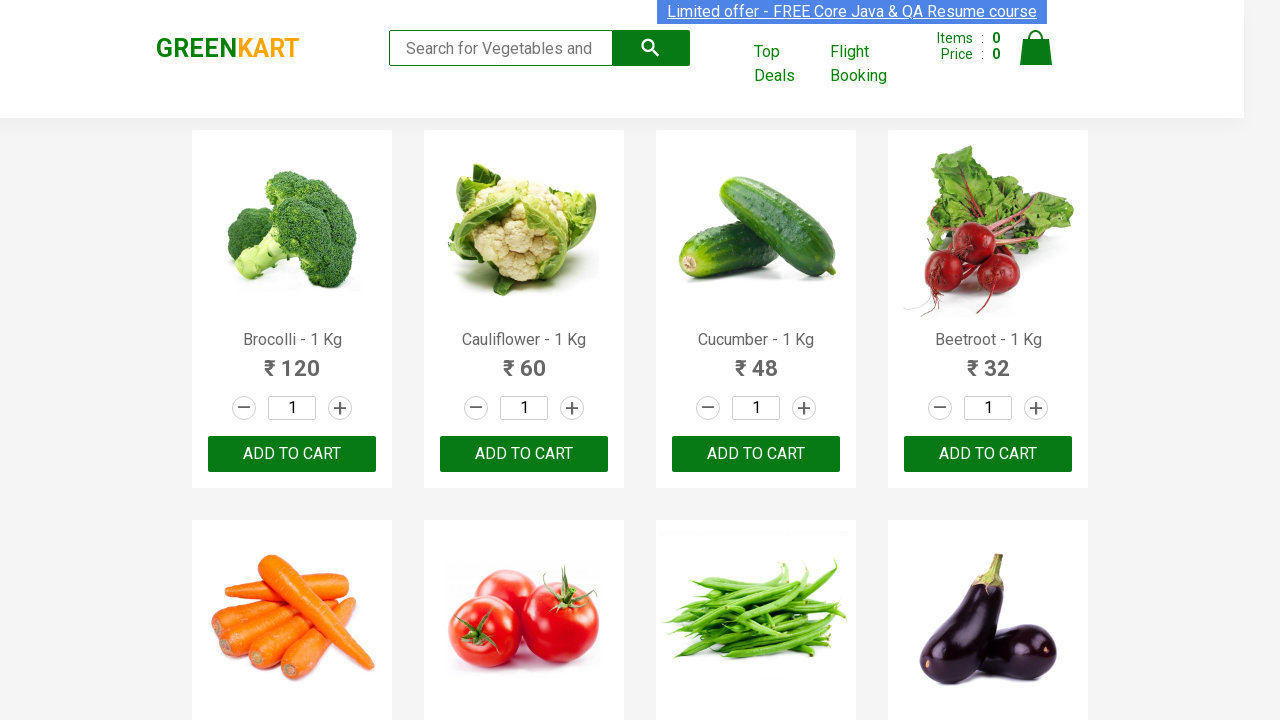

Verified Apple - 1 Kg product is visible and ready
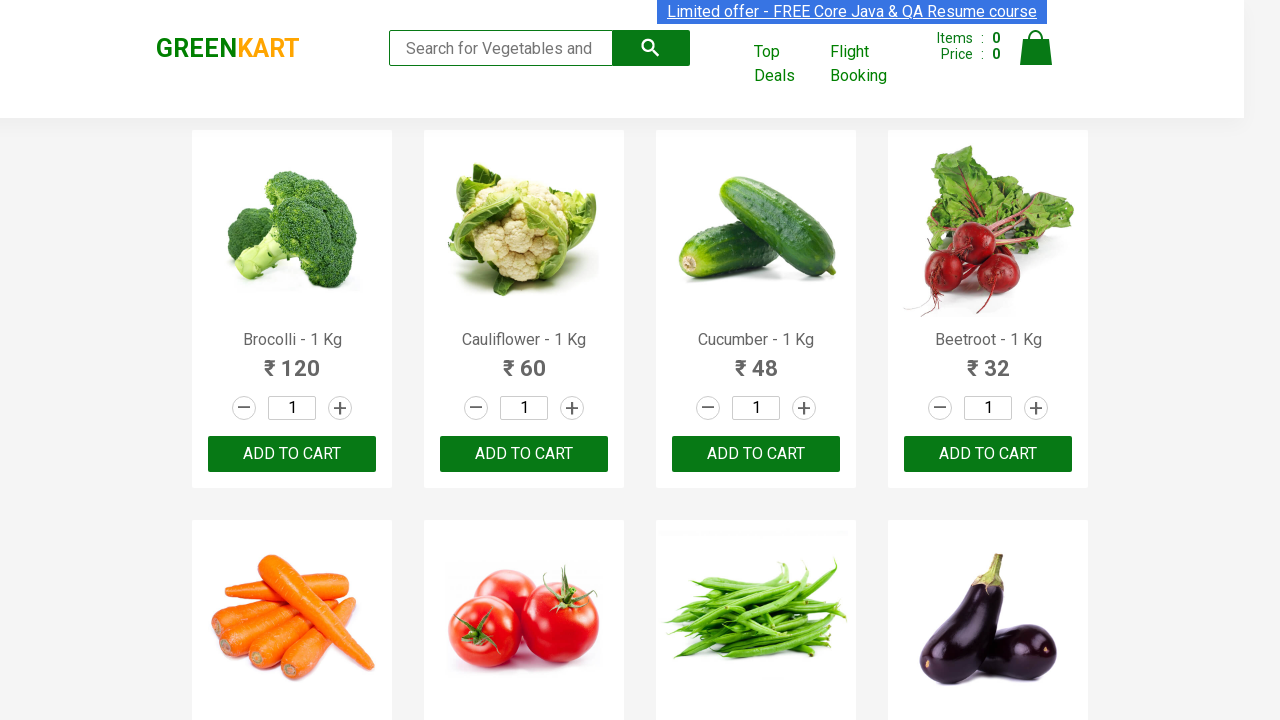

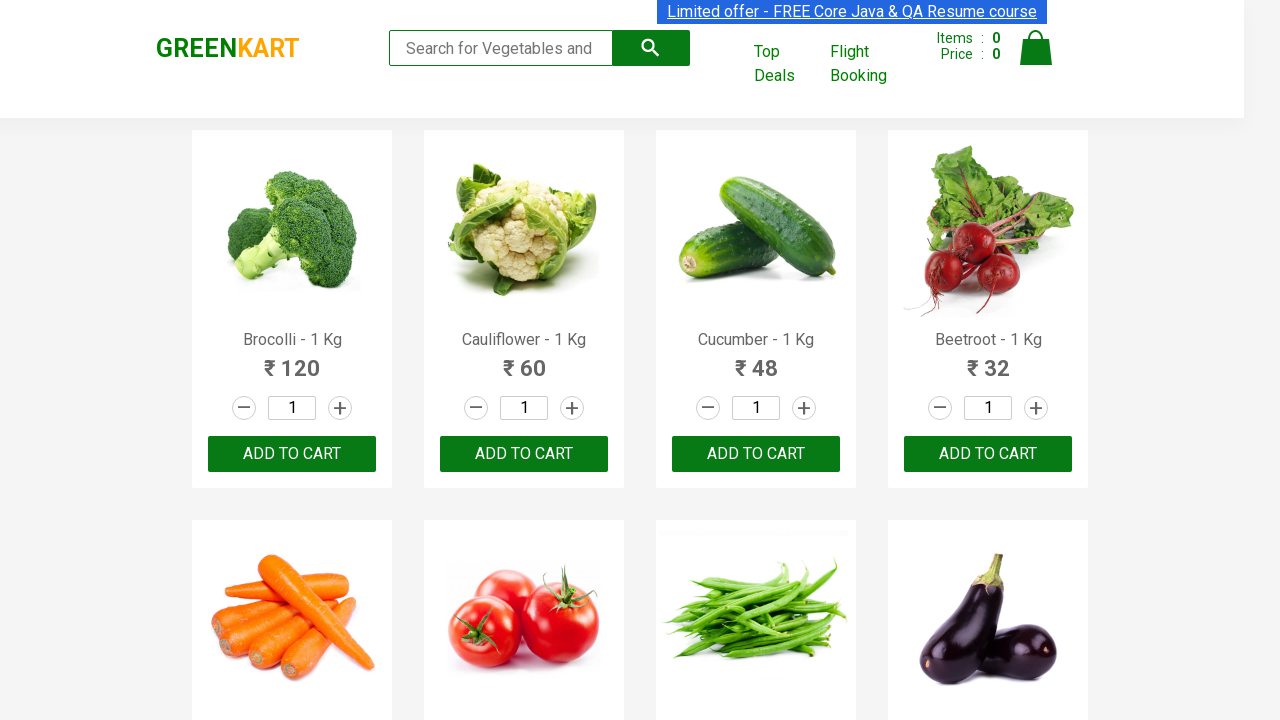